Tests handling of a JavaScript confirm dialog by navigating to a W3School demo page, switching to an iframe, clicking a button to trigger the confirm box, and dismissing it.

Starting URL: https://www.w3school.com.cn/tiy/t.asp?f=hdom_confirm

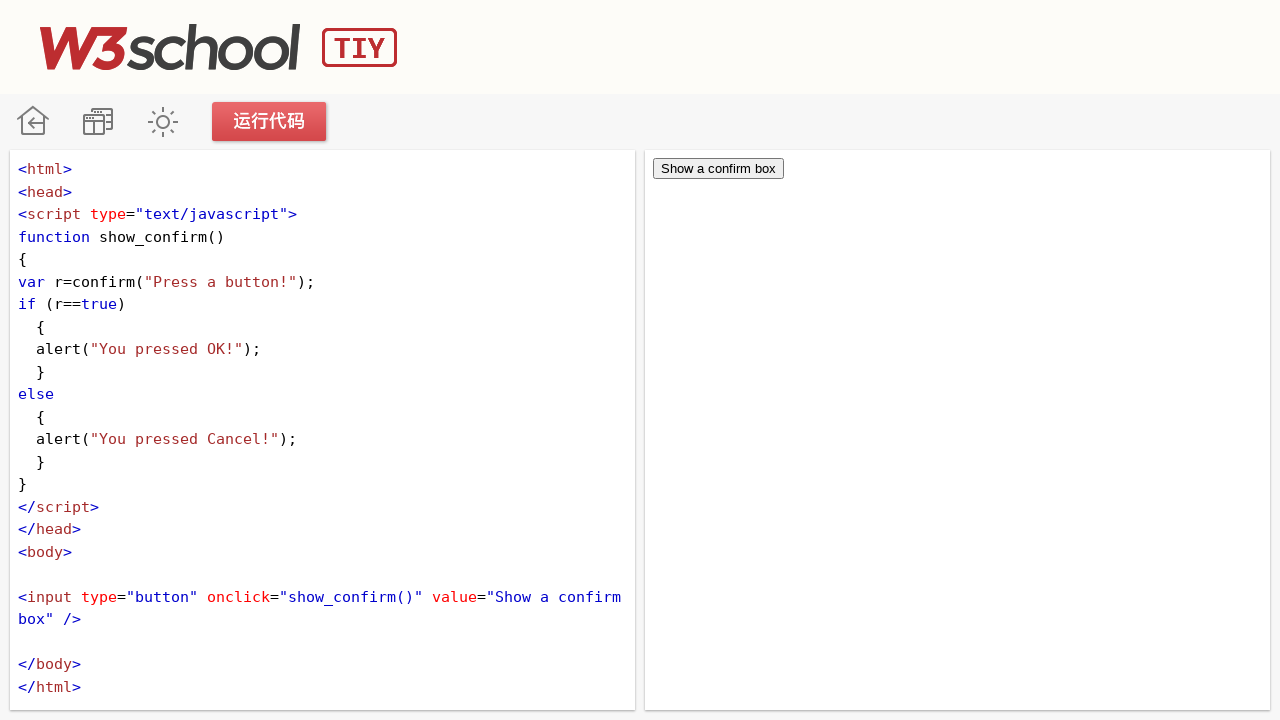

Located the iframe containing the demo
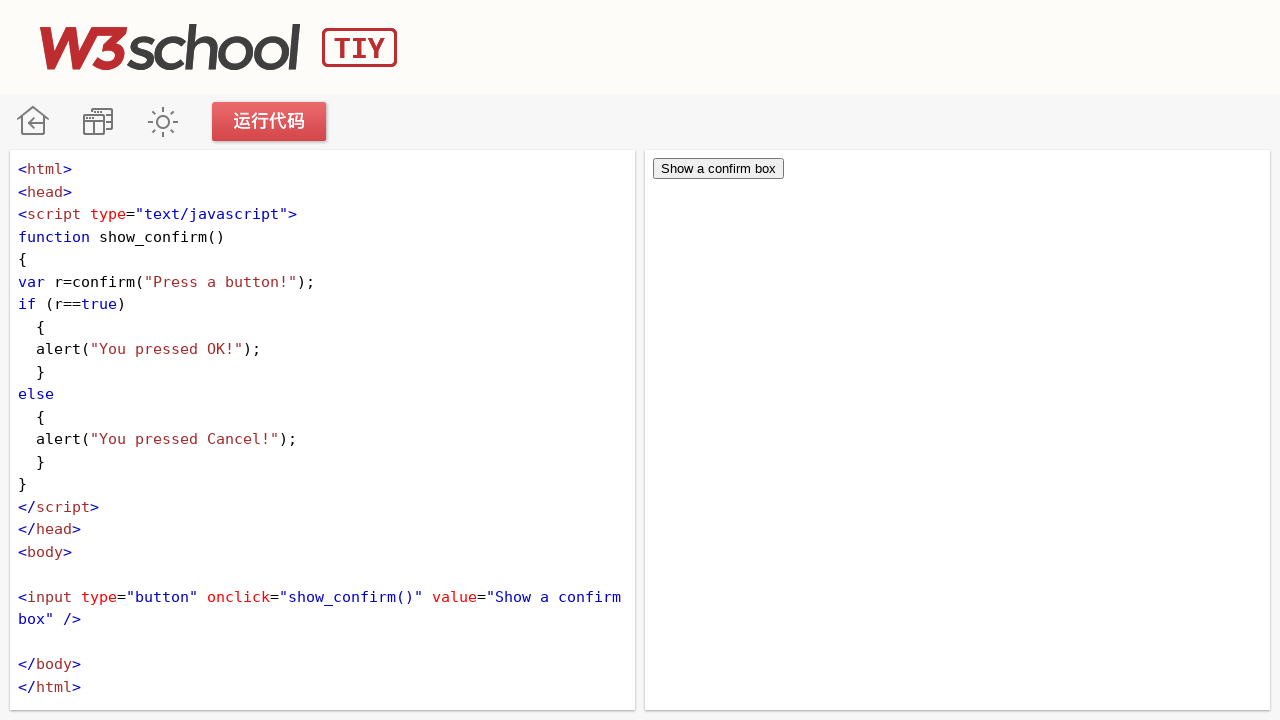

Clicked the 'Show a confirm box' button at (718, 168) on #iframeResult >> internal:control=enter-frame >> xpath=//body/input[@value='Show
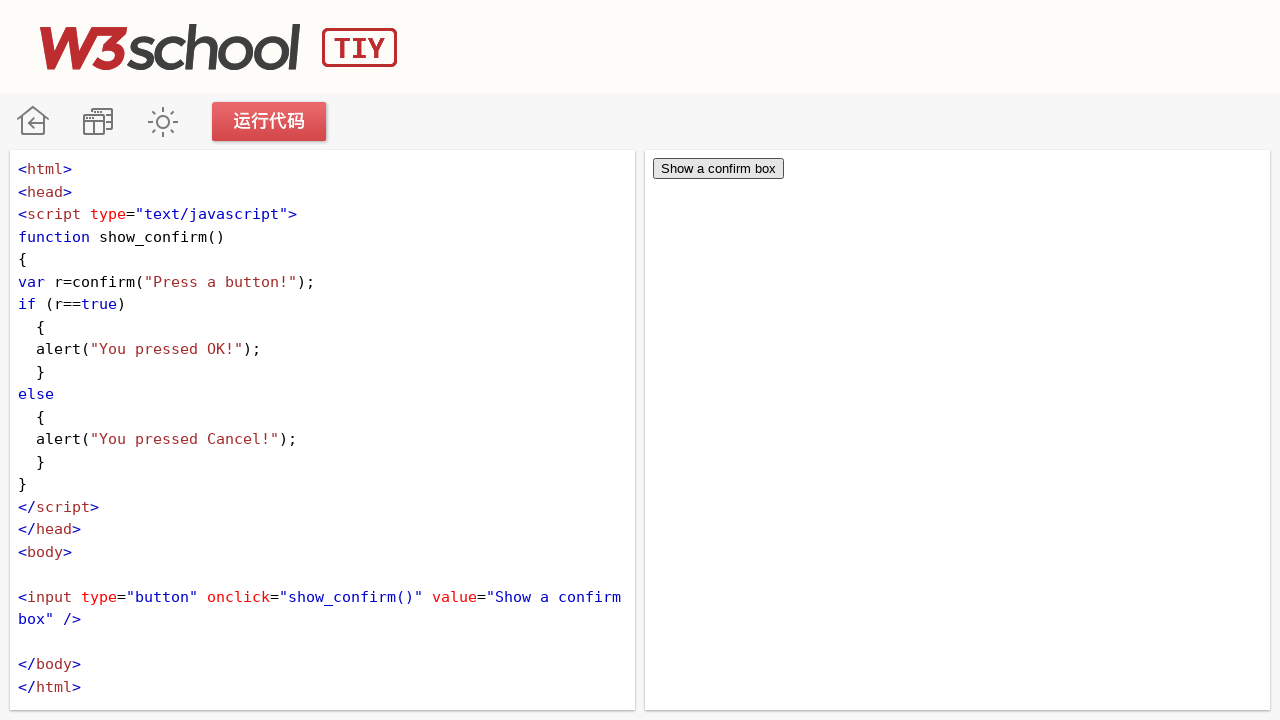

Set up dialog handler to dismiss the confirm box
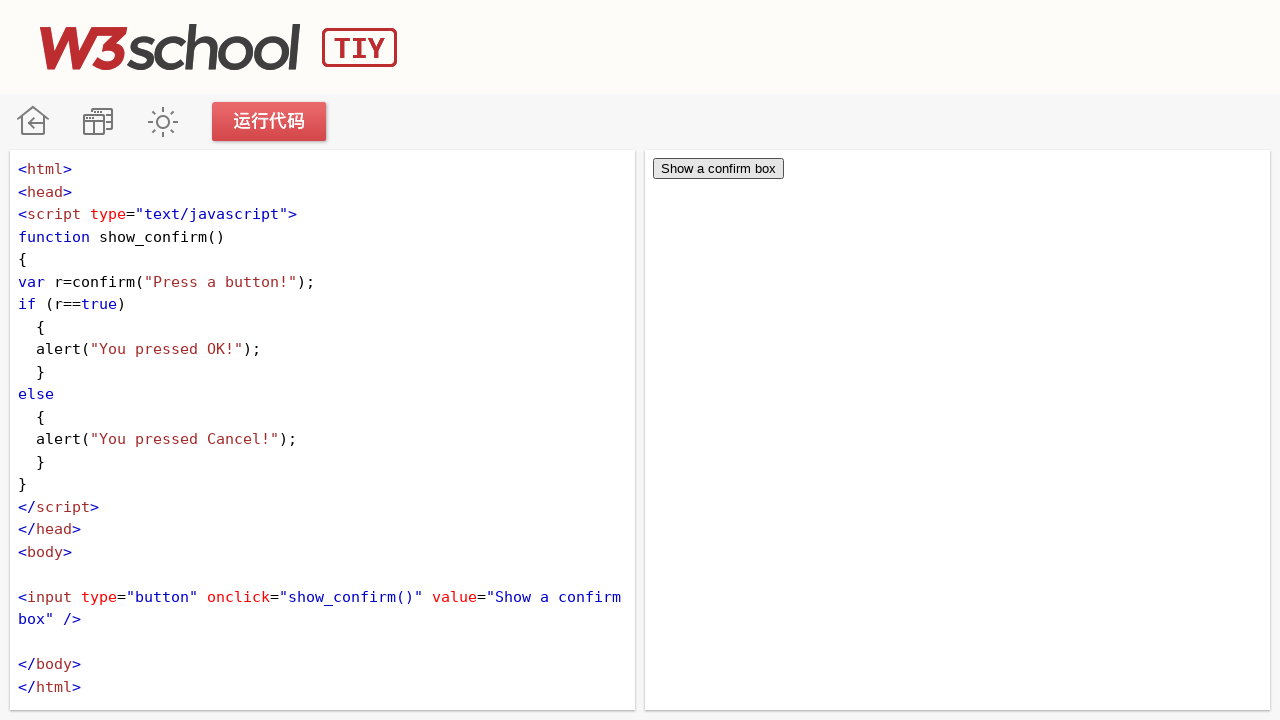

Clicked the 'Show a confirm box' button again at (718, 168) on #iframeResult >> internal:control=enter-frame >> xpath=//body/input[@value='Show
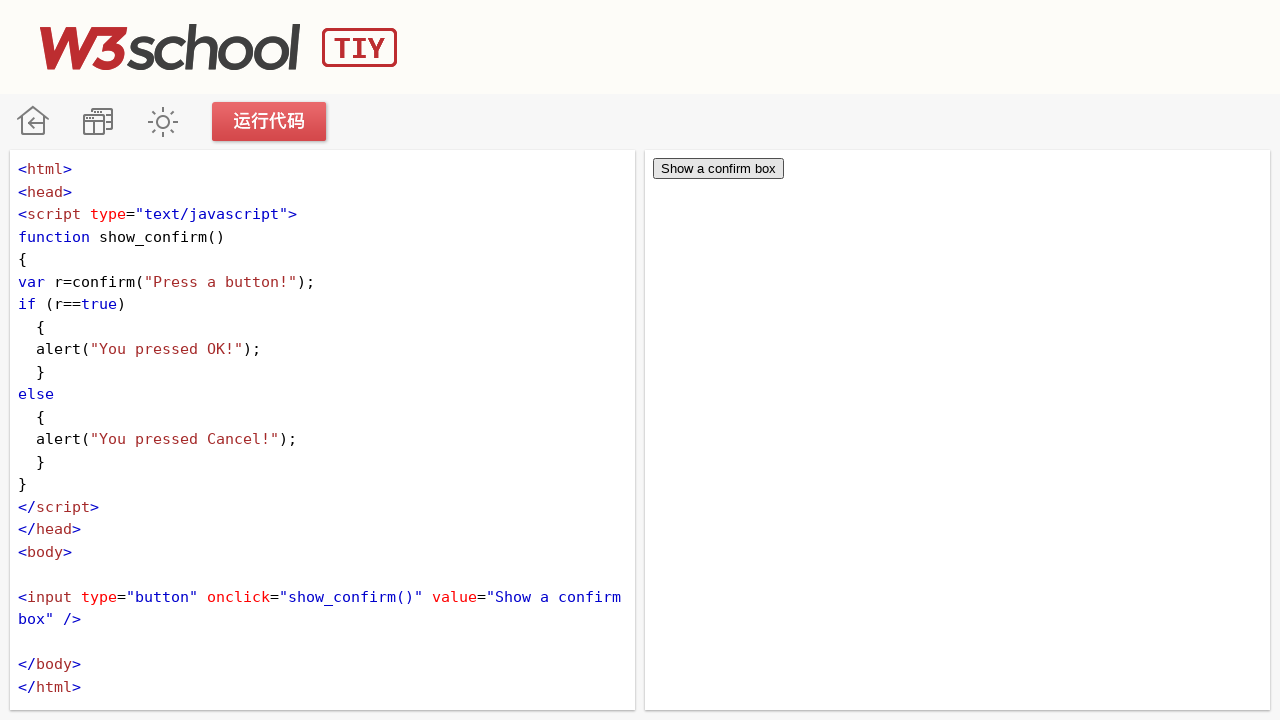

Set up dialog handler to accept the confirm box
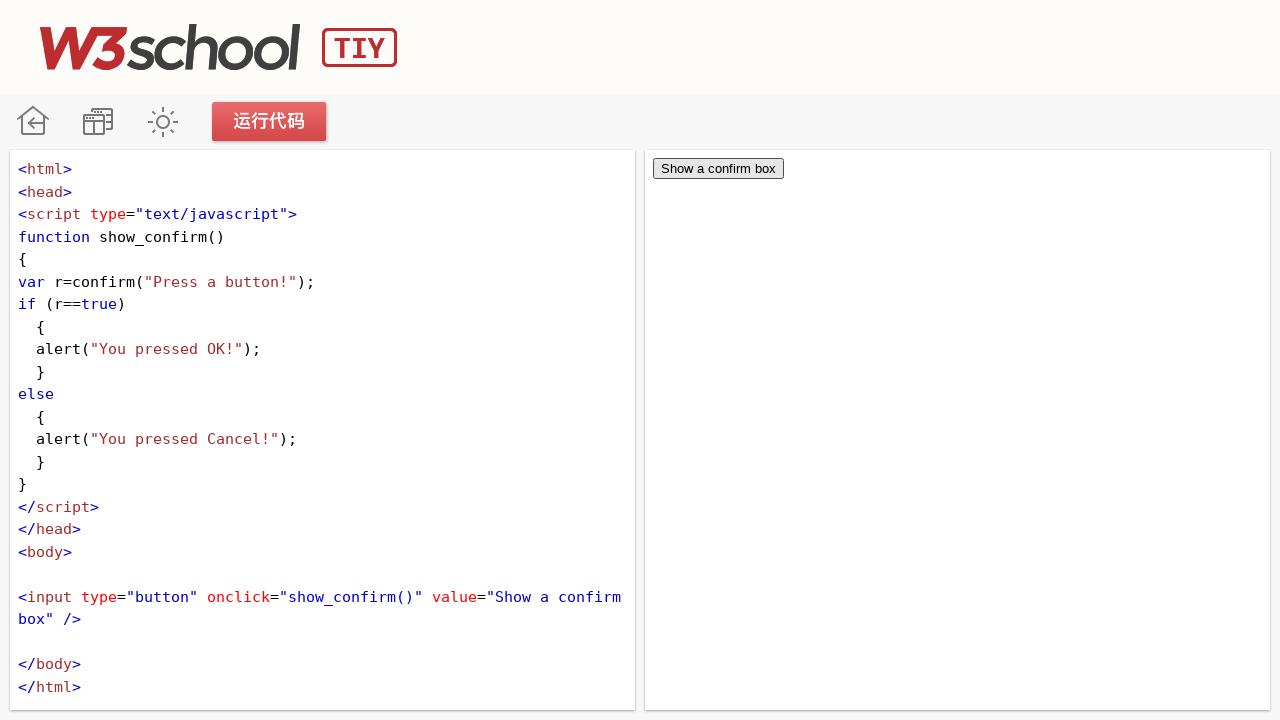

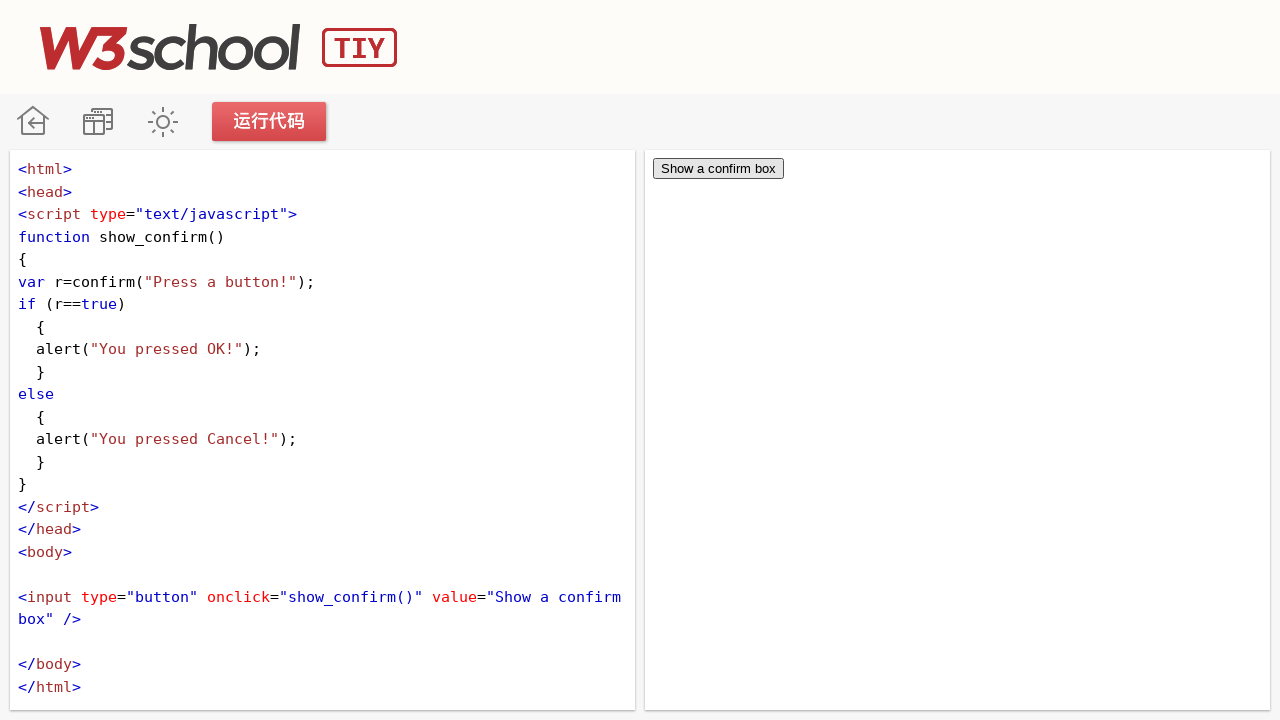